Creates a new temporary email inbox on PutsBox by clicking the create button and retrieving the generated token/email address

Starting URL: https://putsbox.com/

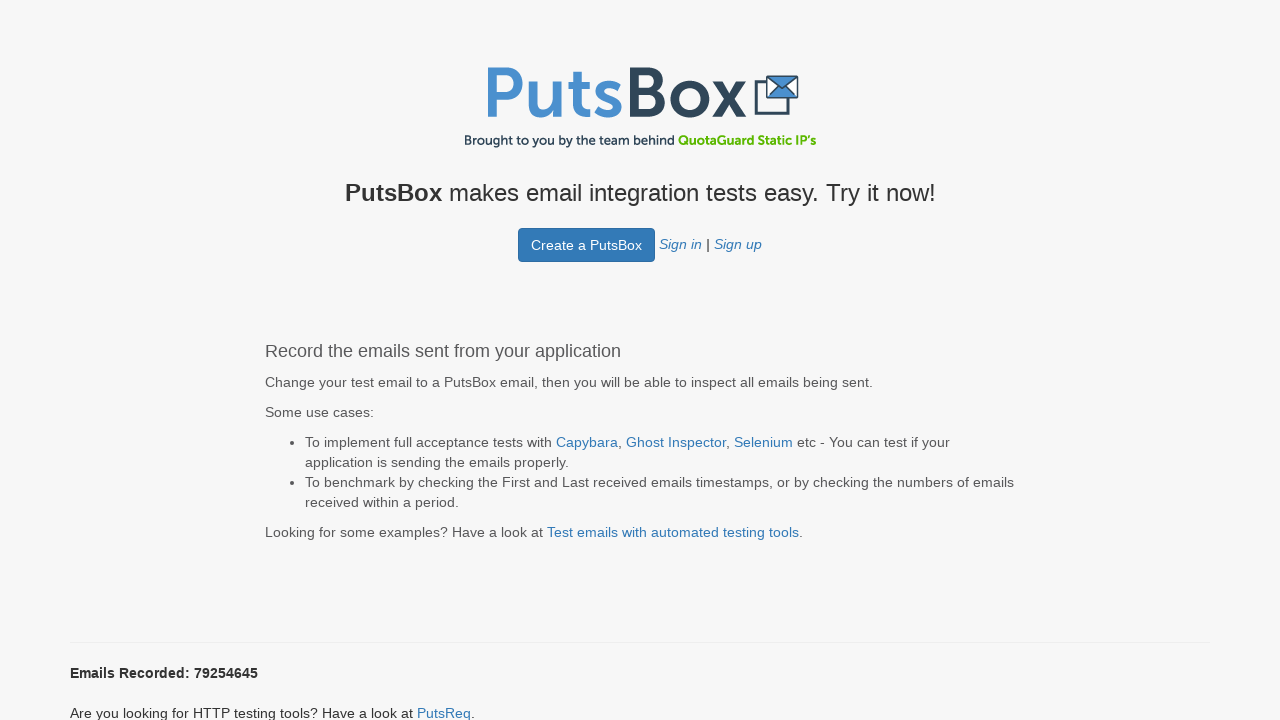

Clicked the 'Create a PutsBox' button to generate new email inbox at (586, 245) on xpath=//button[text()='Create a PutsBox']
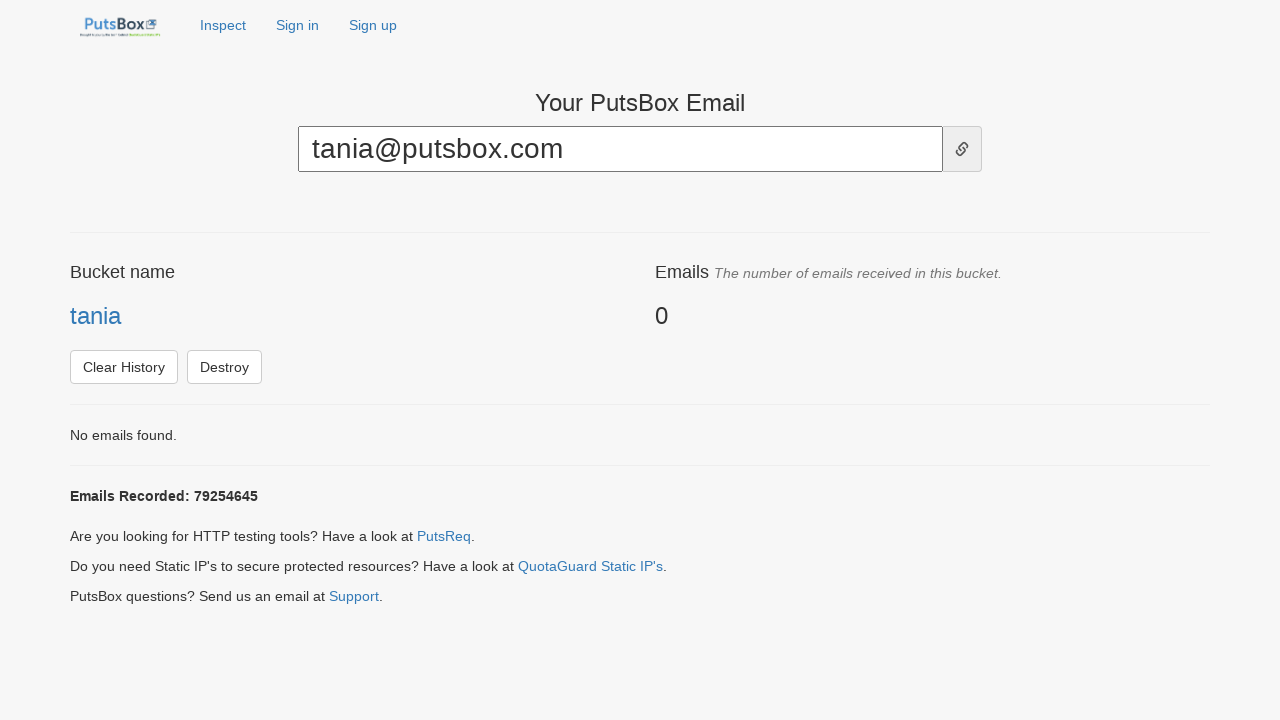

Token input field loaded and became visible
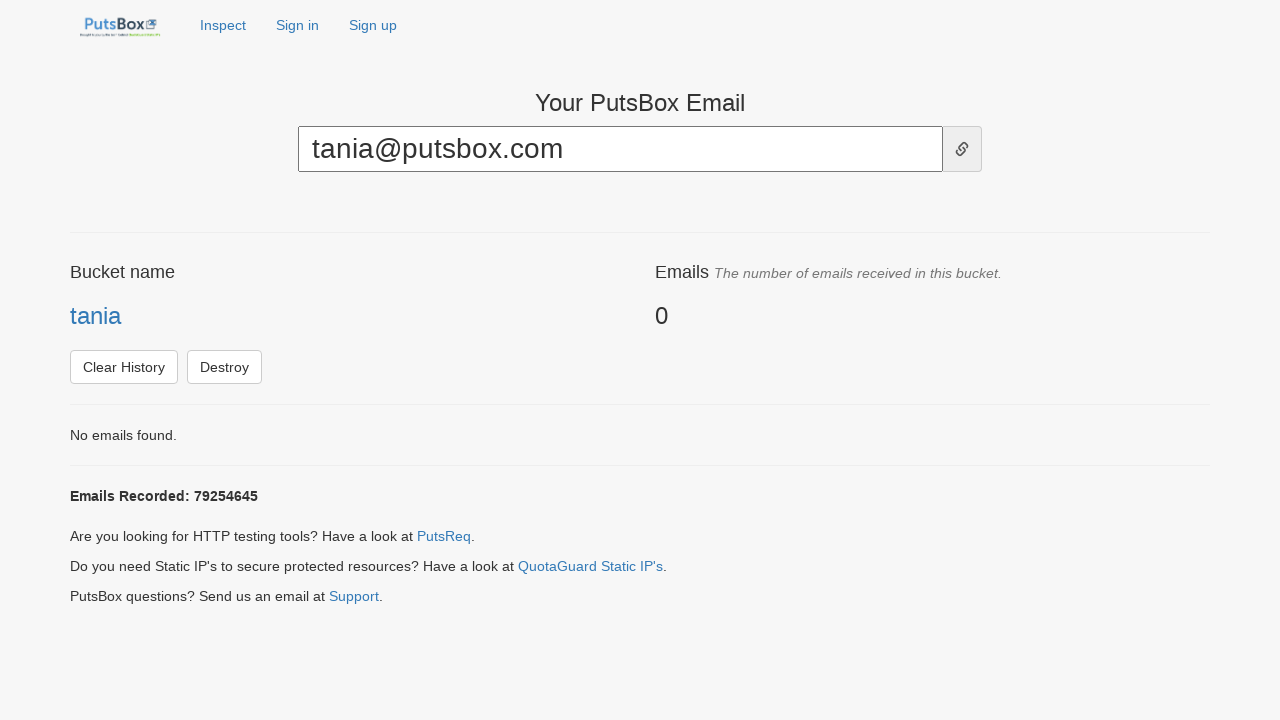

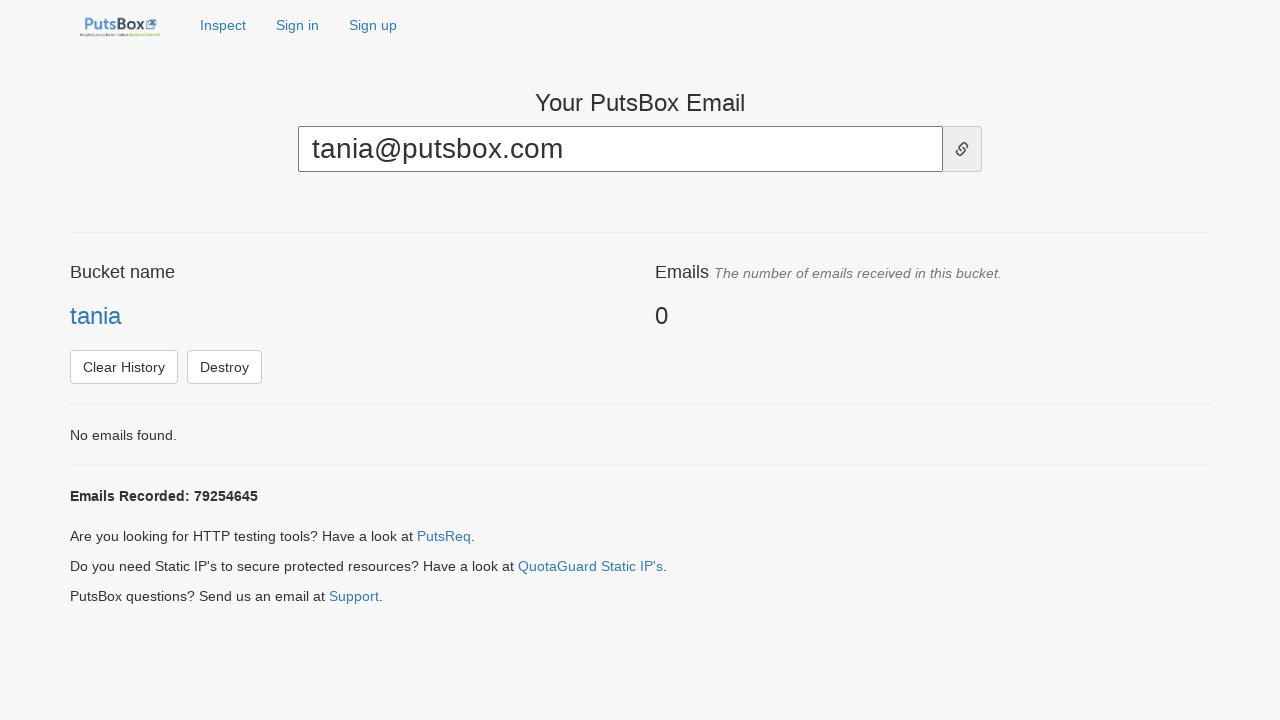